Tests opening multiple new windows/tabs and validates content in a specific new window

Starting URL: https://demoqa.com/browser-windows

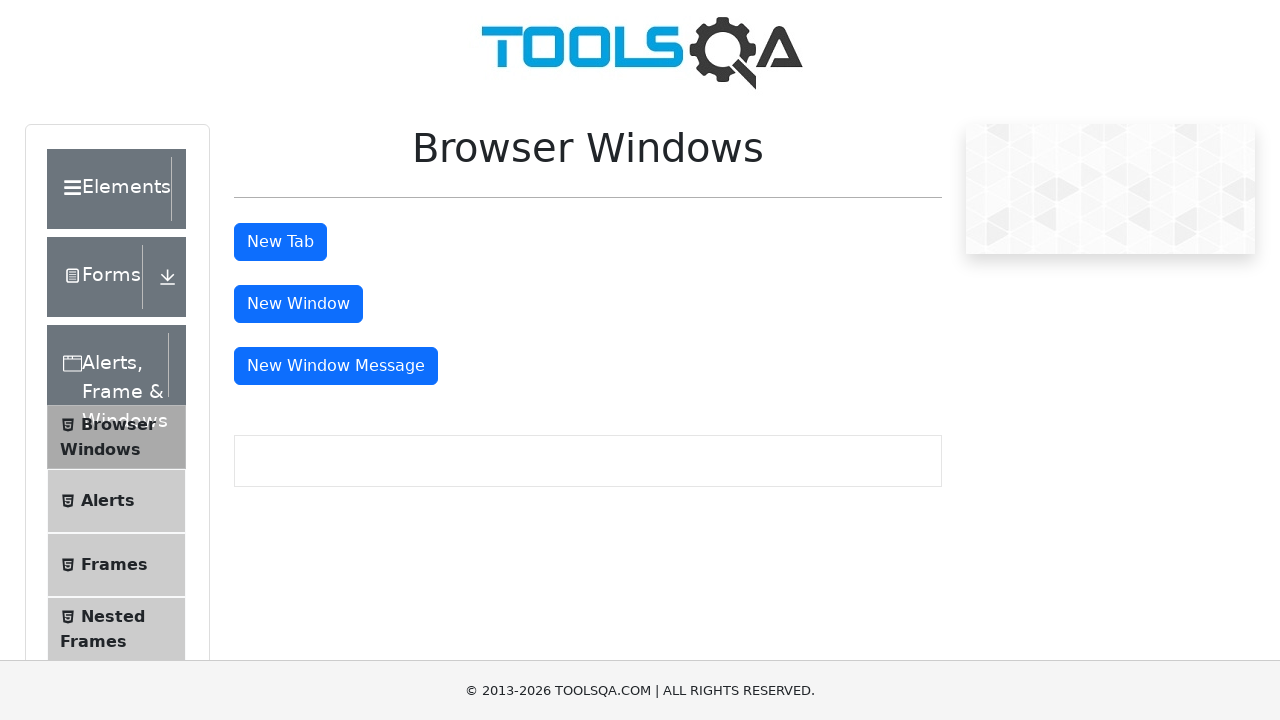

Clicked new tab button at (280, 242) on #tabButton
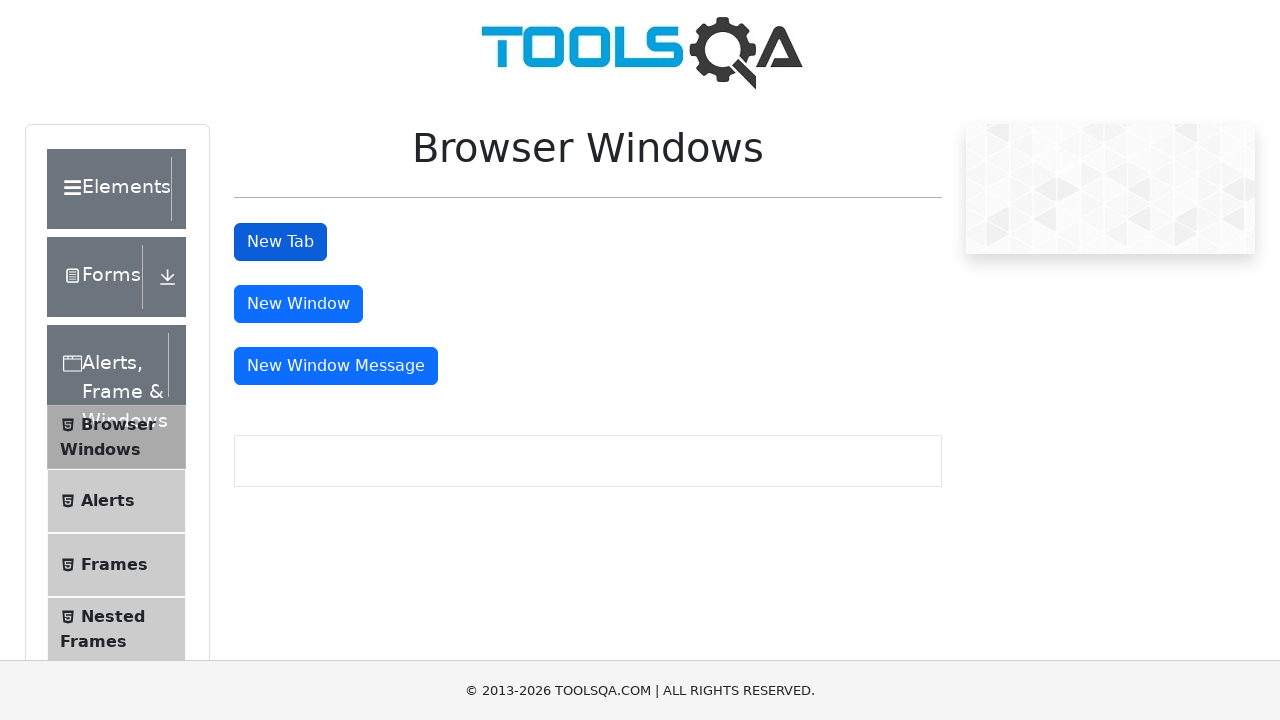

Clicked message window button at (336, 366) on #messageWindowButton
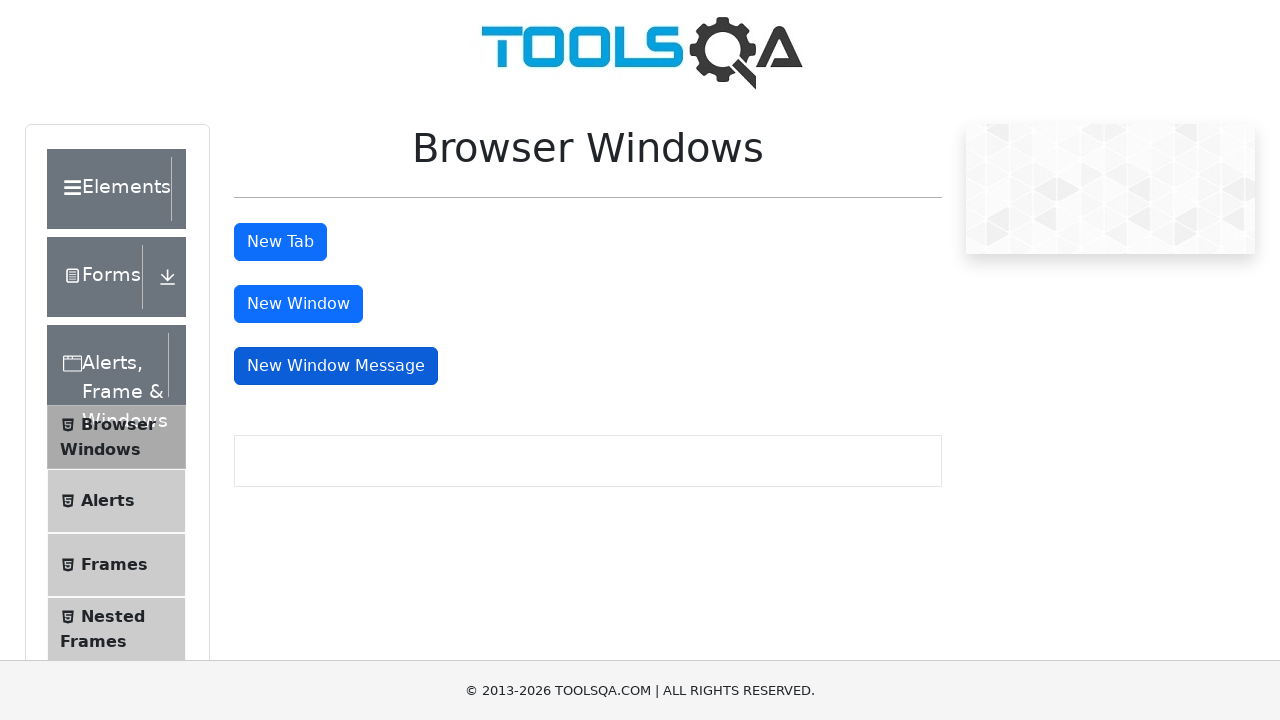

Retrieved list of pages before opening new window
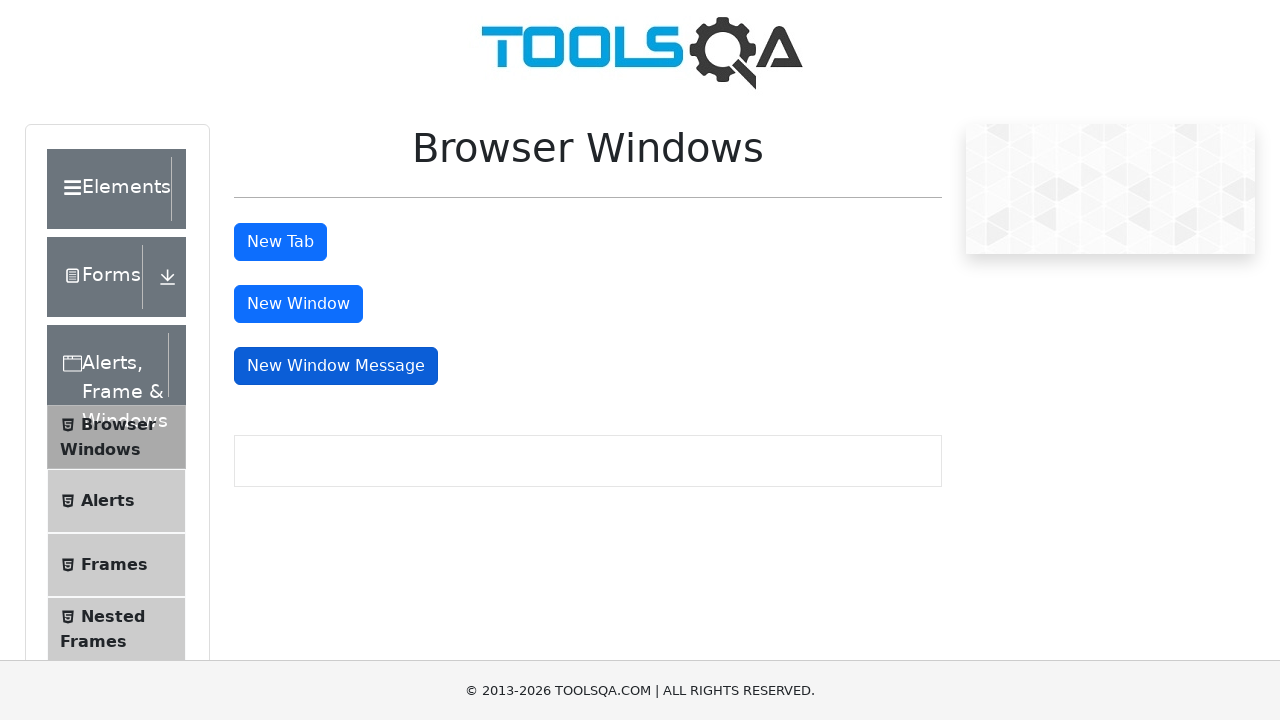

Clicked new window button at (298, 304) on #windowButton
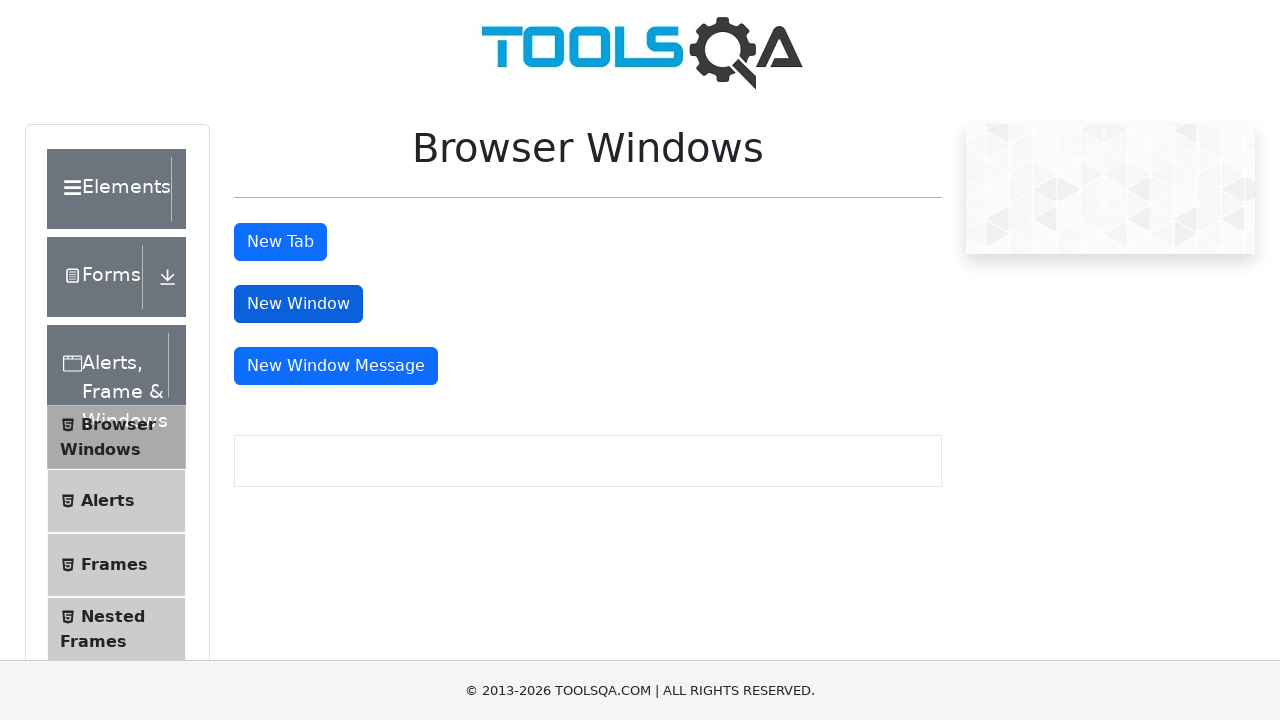

Retrieved list of pages after opening new window
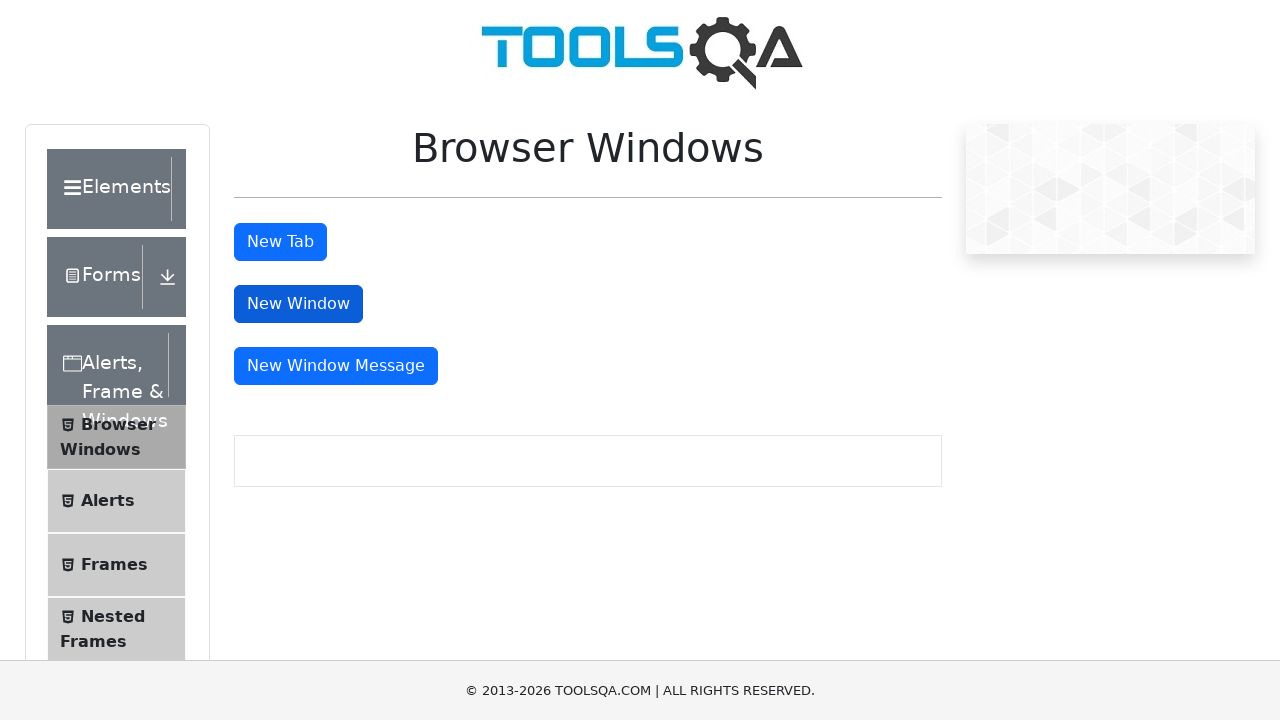

Identified the newly opened window as the last page in context
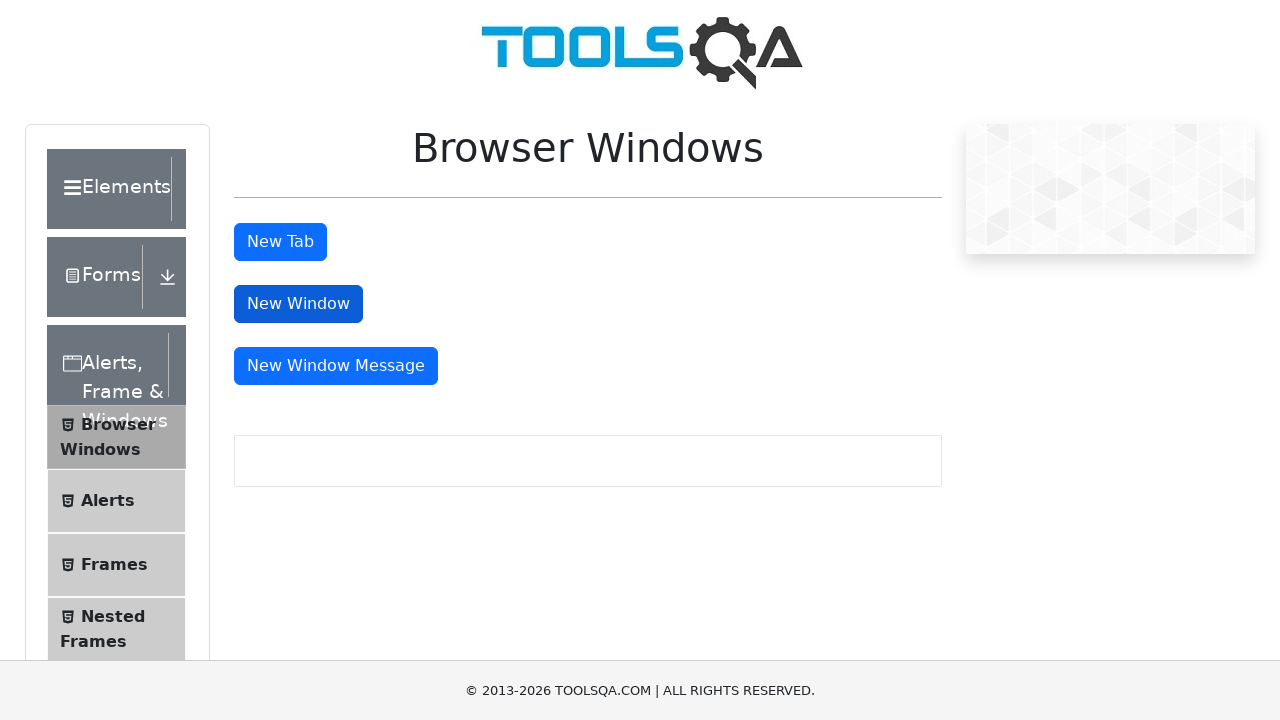

Waited for sample heading element to appear in new window
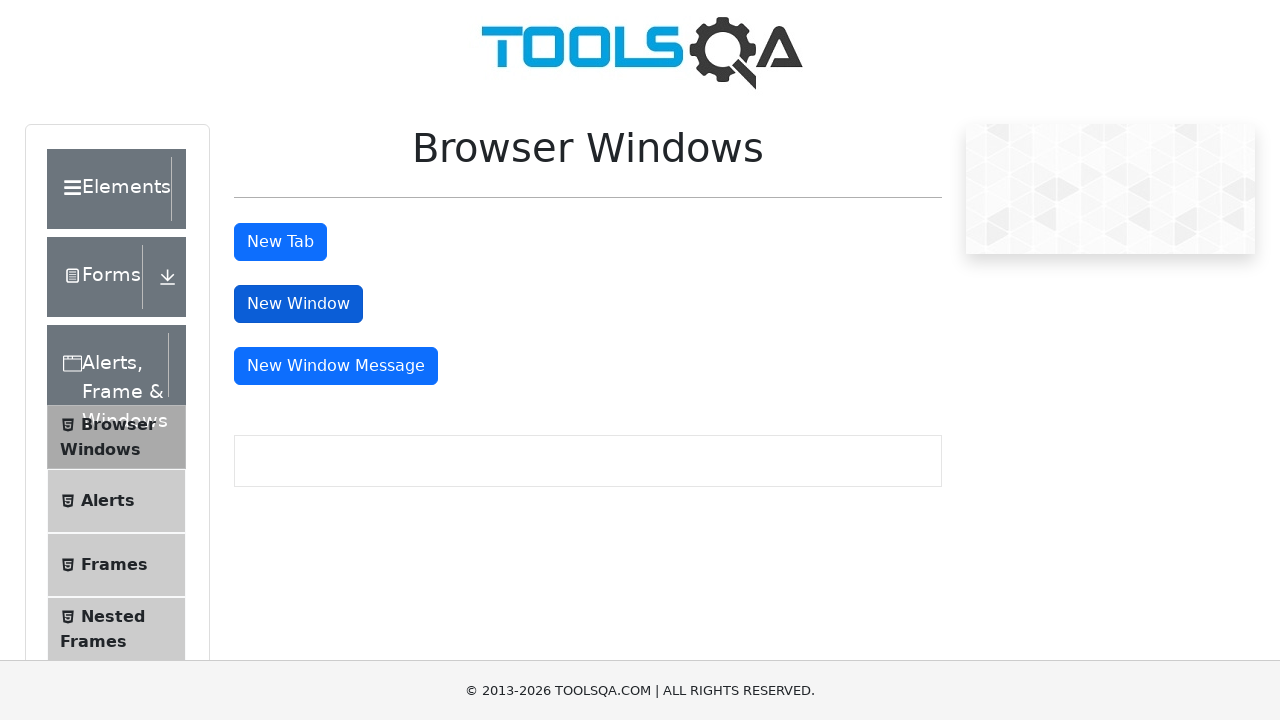

Retrieved heading text from new window: This is a sample page
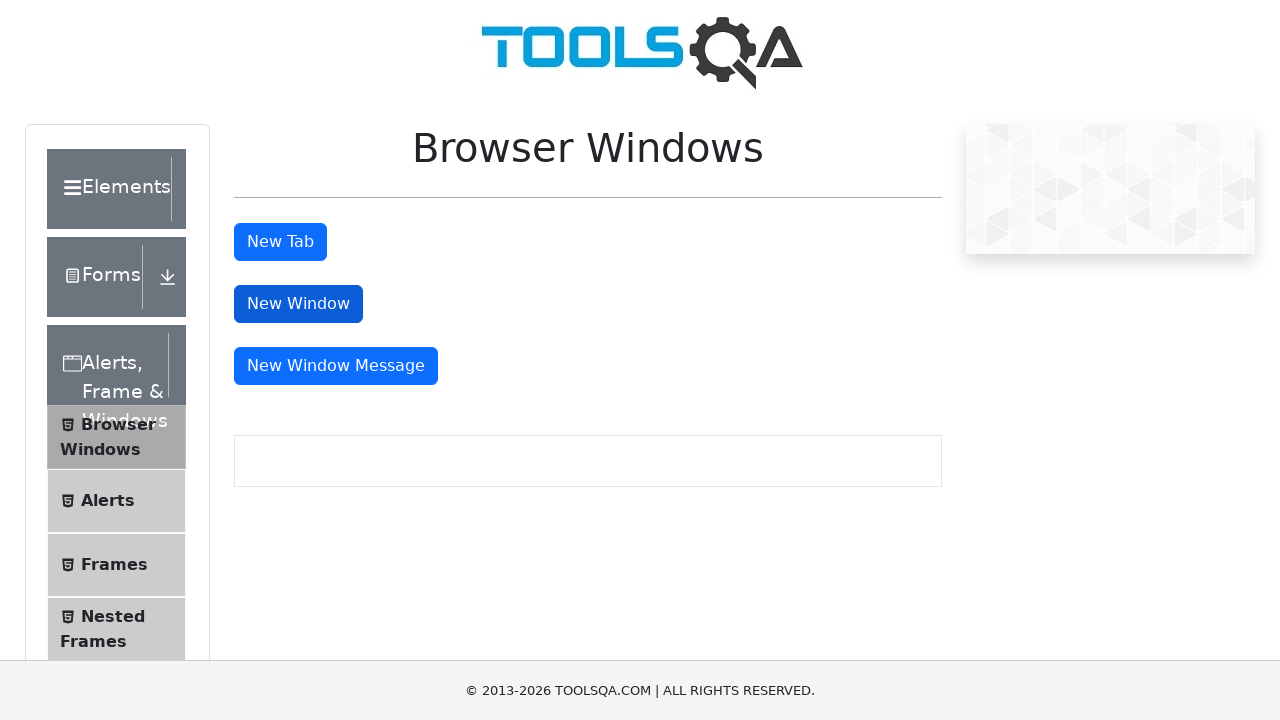

Verified heading text matches expected value 'This is a sample page'
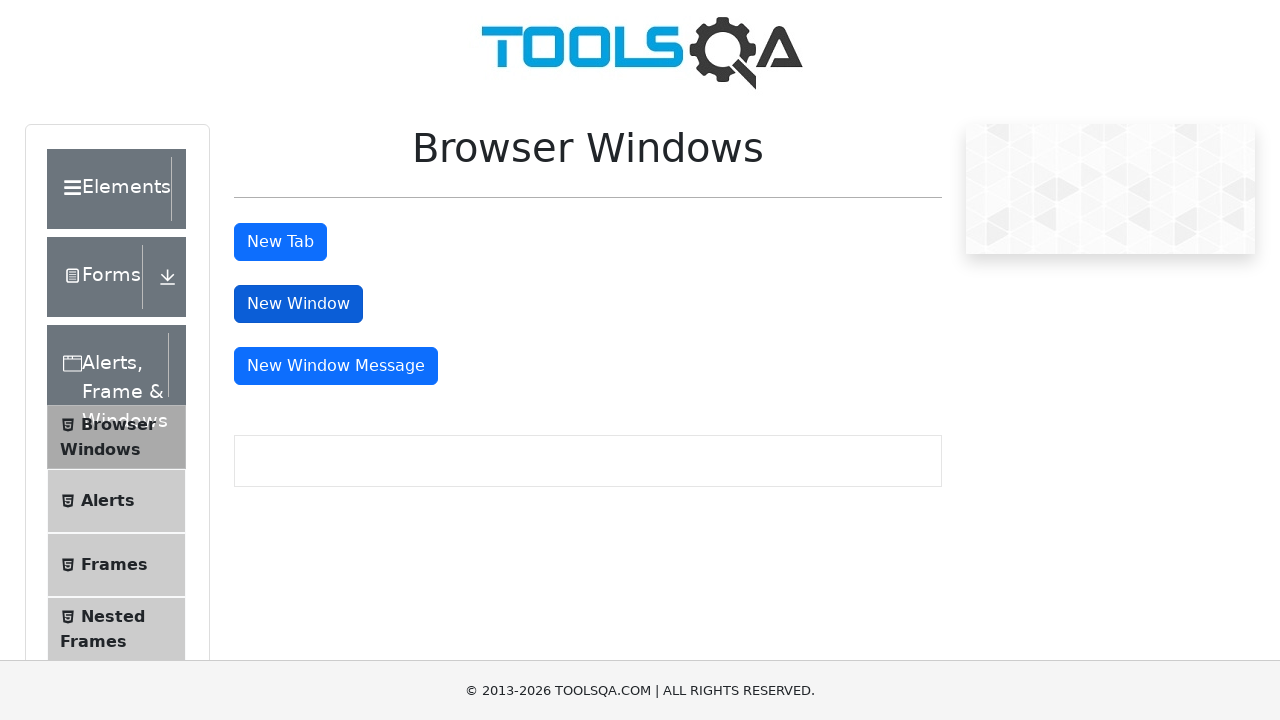

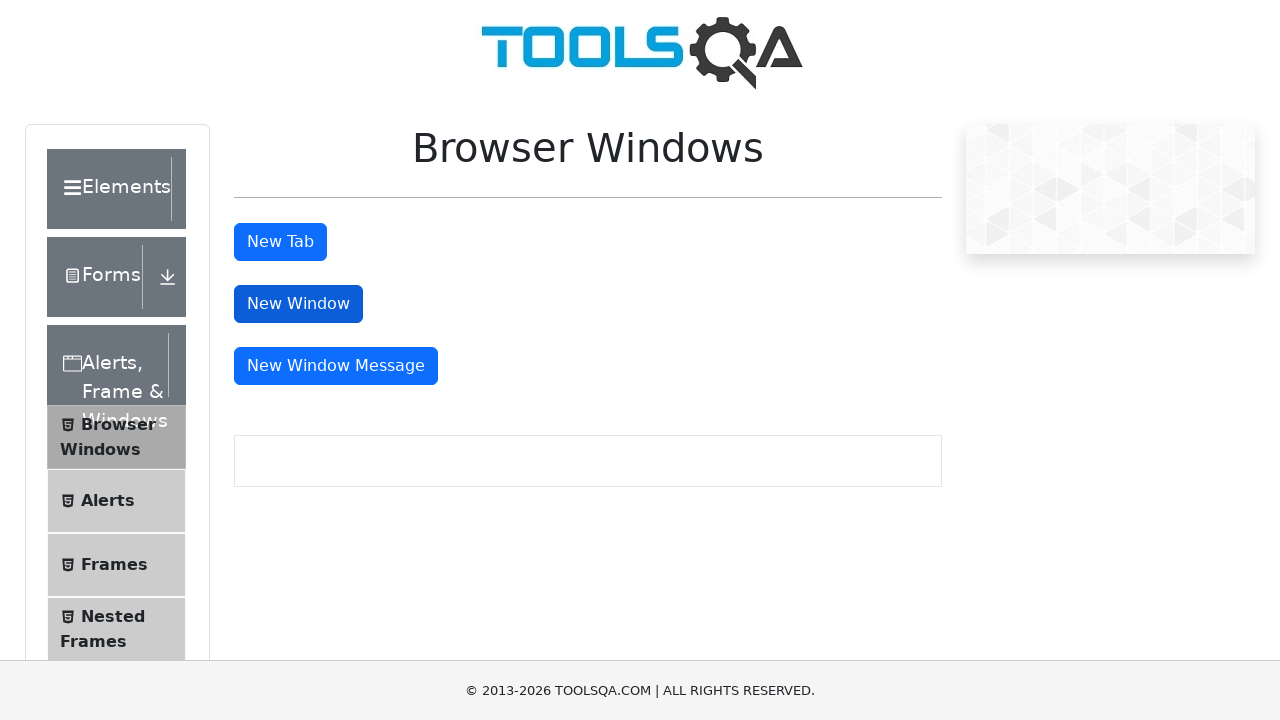